Tests date picker functionality by selecting a specific date (September 13, 2025) through navigation of year and month controls

Starting URL: https://demo.automationtesting.in/Datepicker.html

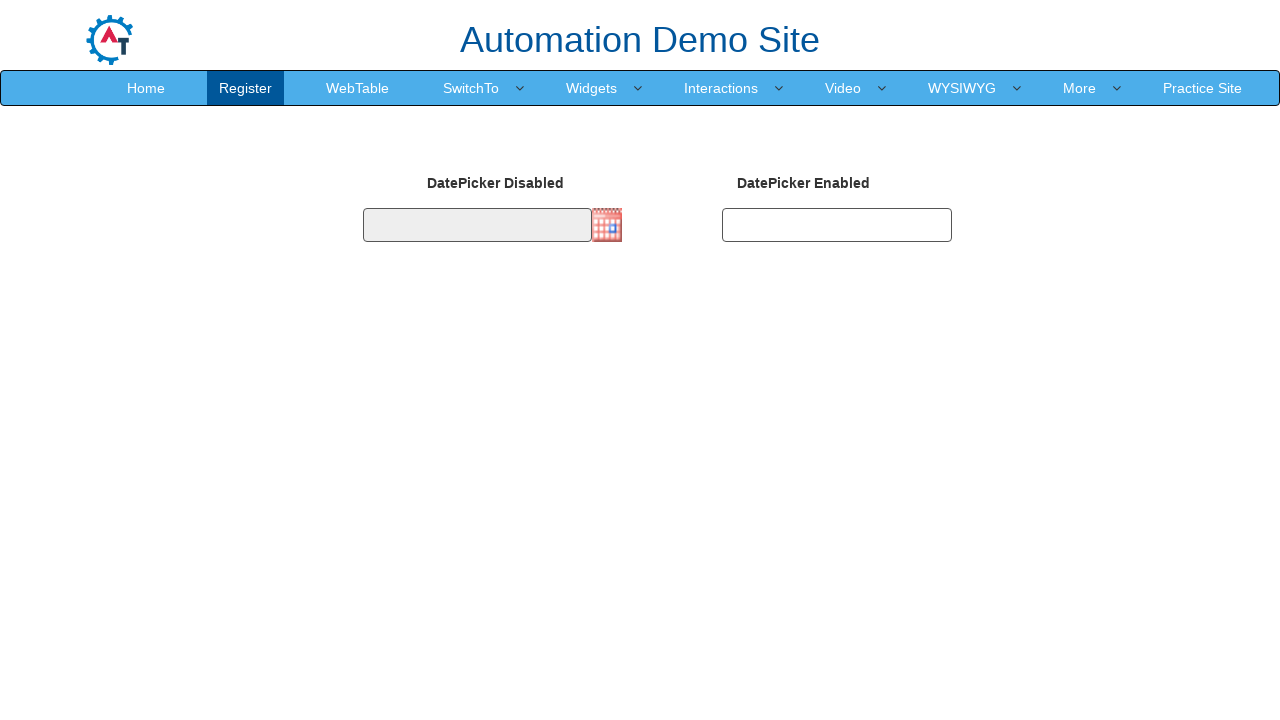

Clicked on date input field to open datepicker at (477, 225) on #datepicker1
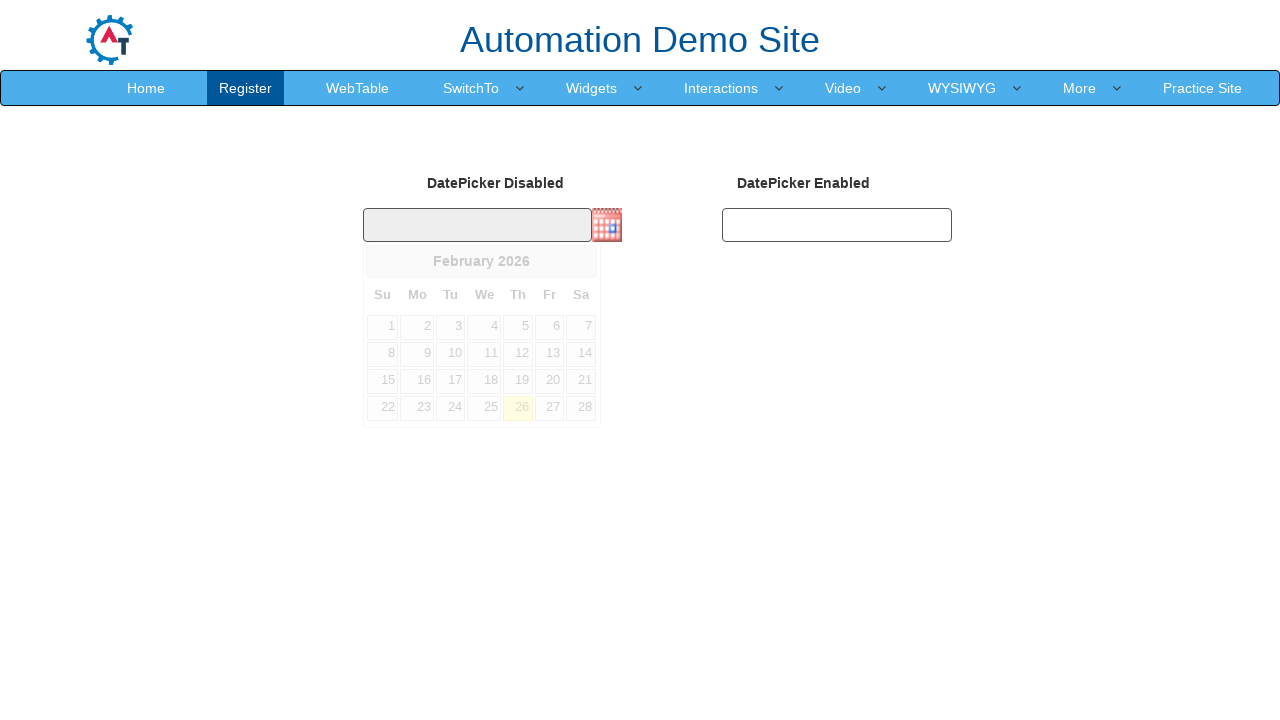

Clicked on year/month selector to access navigation controls at (607, 225) on img.imgdp
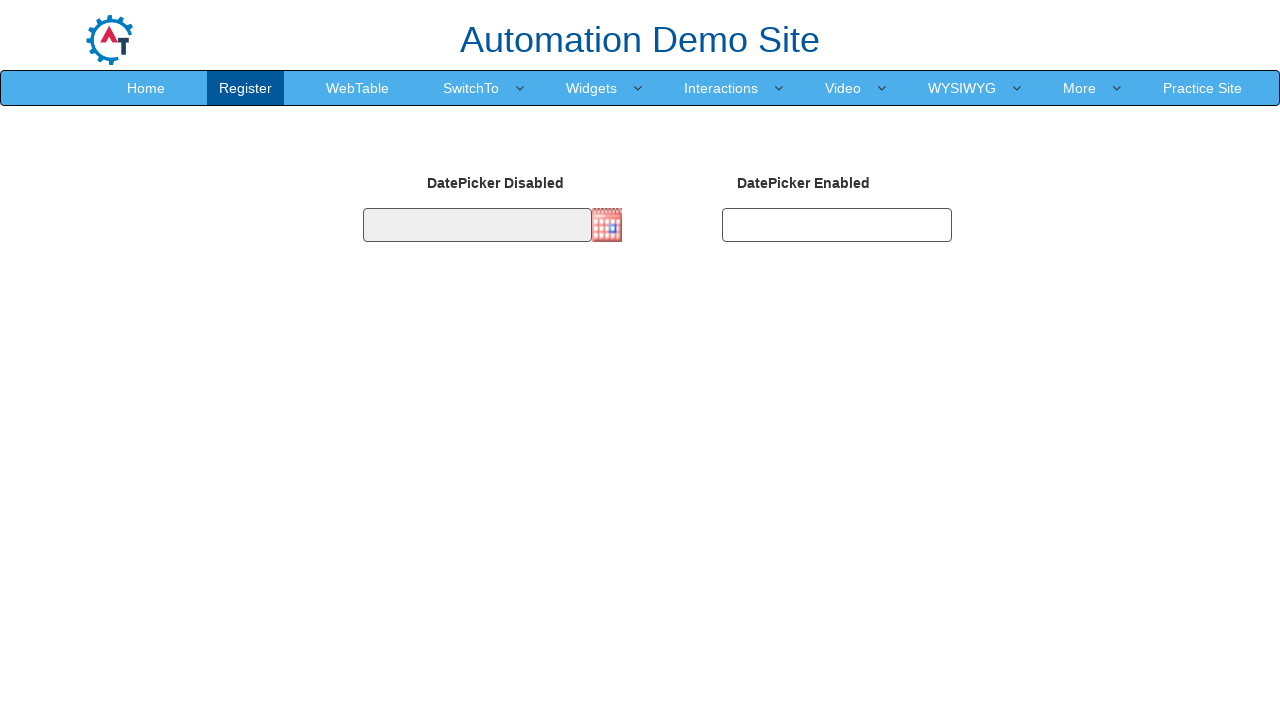

Clicked next button to navigate to year 2025 at (581, 261) on span.ui-icon.ui-icon-circle-triangle-e
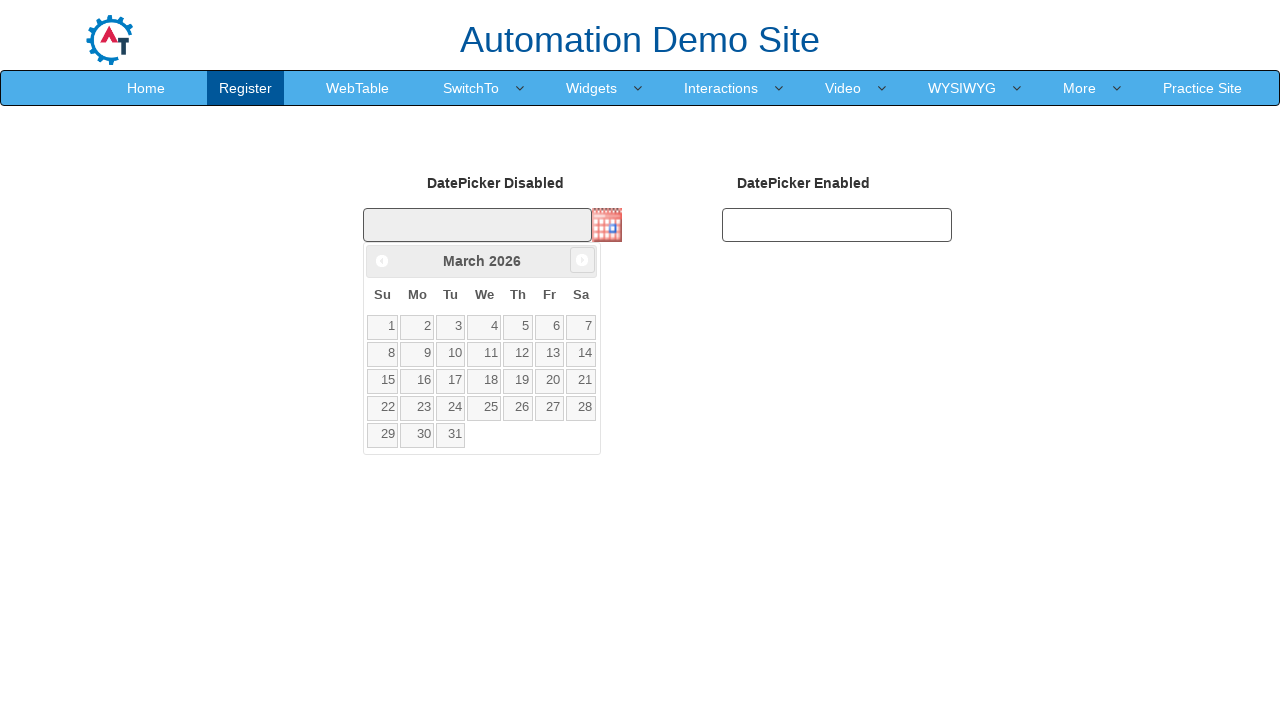

Clicked next button to navigate to September at (582, 260) on span.ui-icon.ui-icon-circle-triangle-e
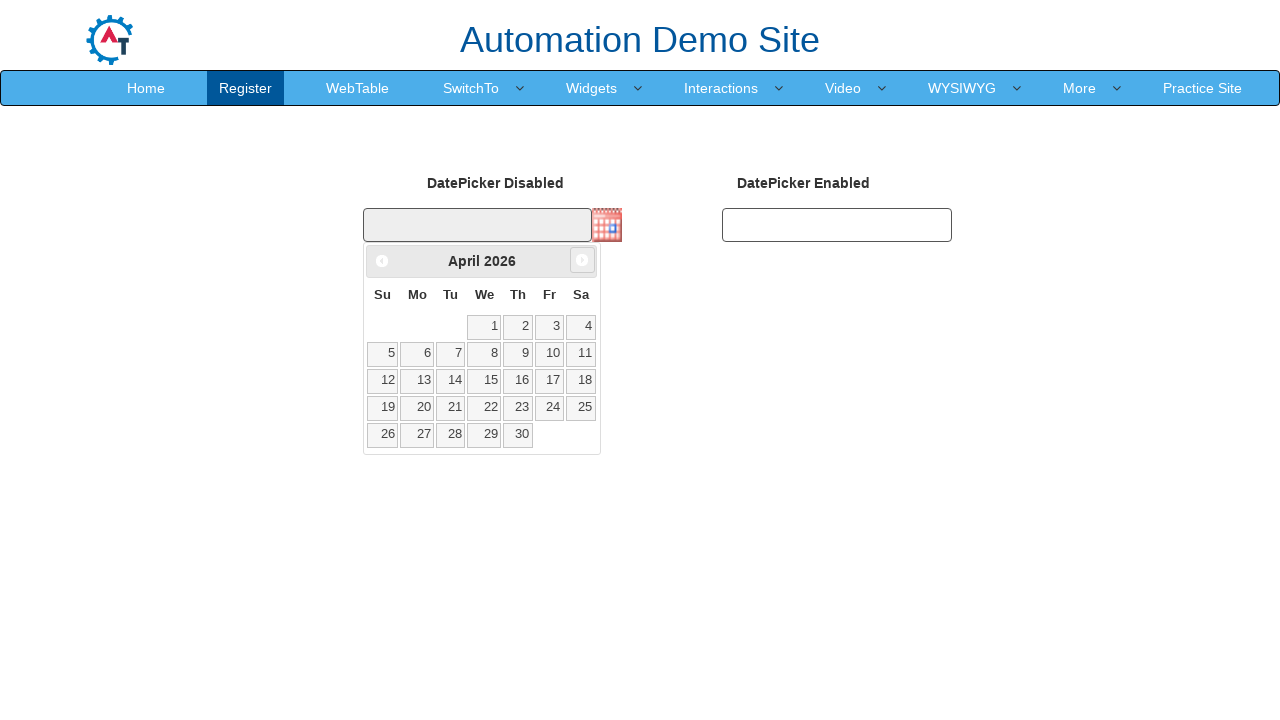

Clicked next button to navigate to September at (582, 260) on span.ui-icon.ui-icon-circle-triangle-e
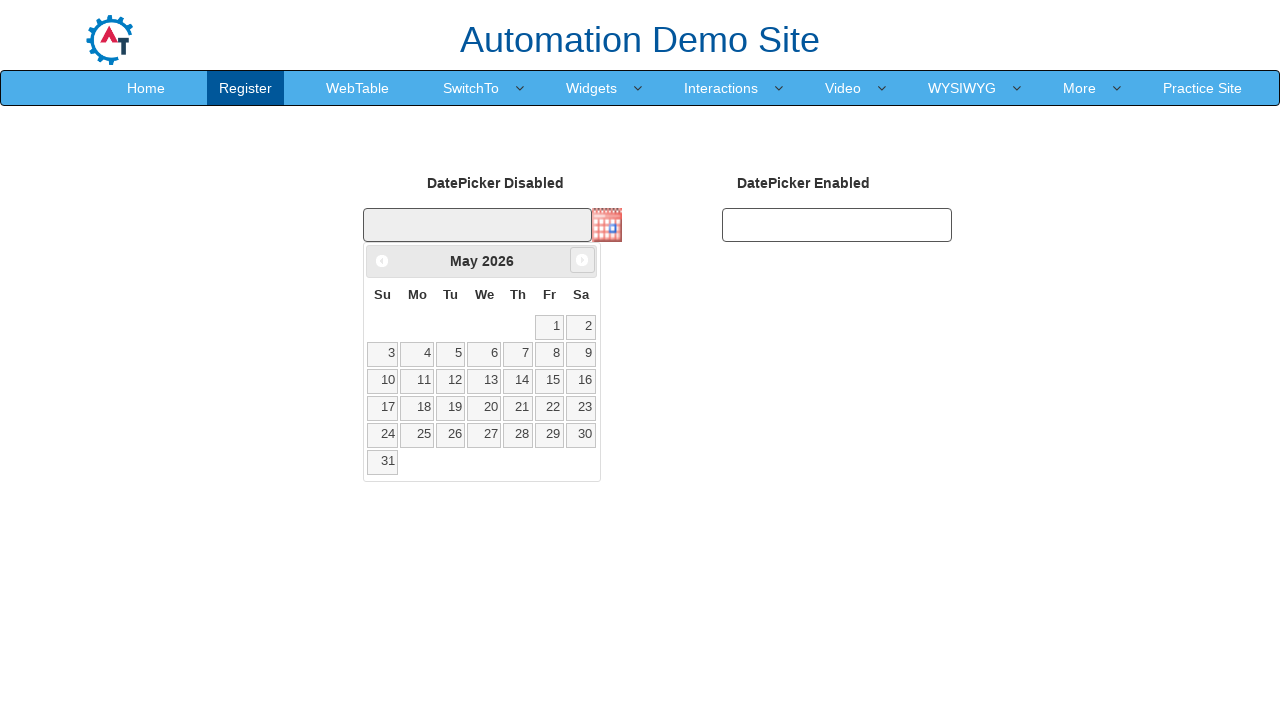

Clicked next button to navigate to September at (582, 260) on span.ui-icon.ui-icon-circle-triangle-e
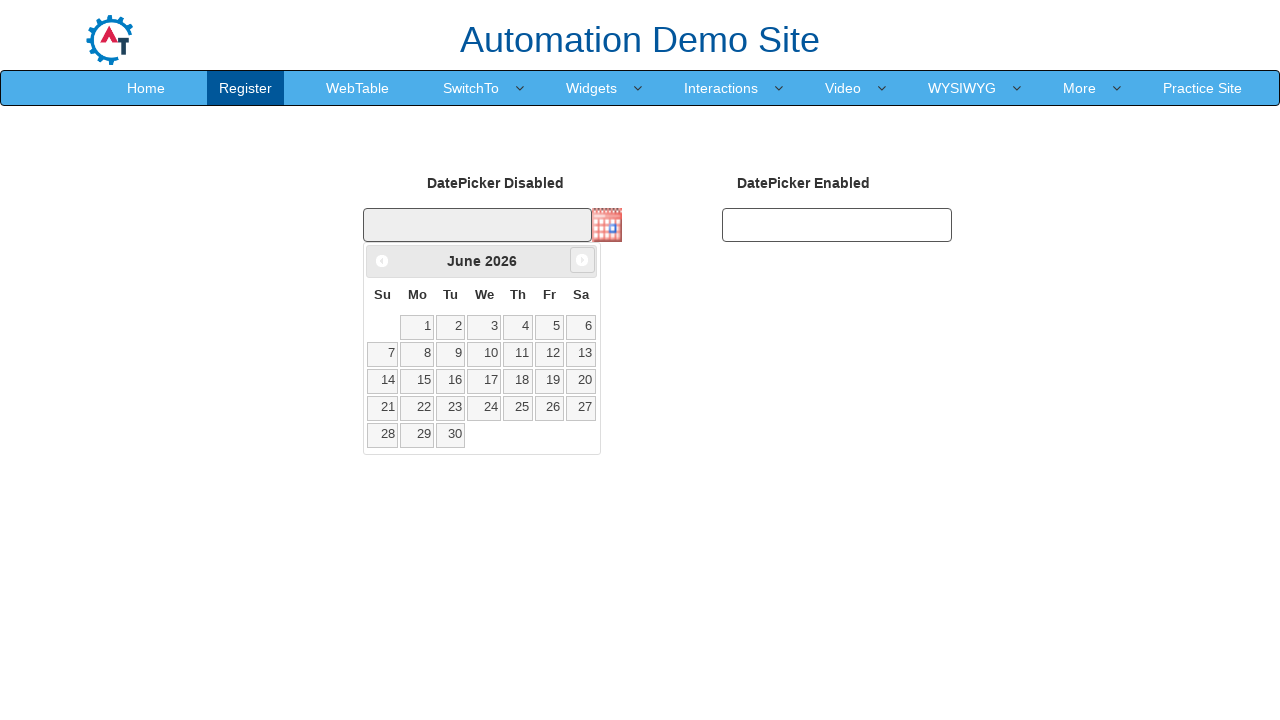

Clicked next button to navigate to September at (582, 260) on span.ui-icon.ui-icon-circle-triangle-e
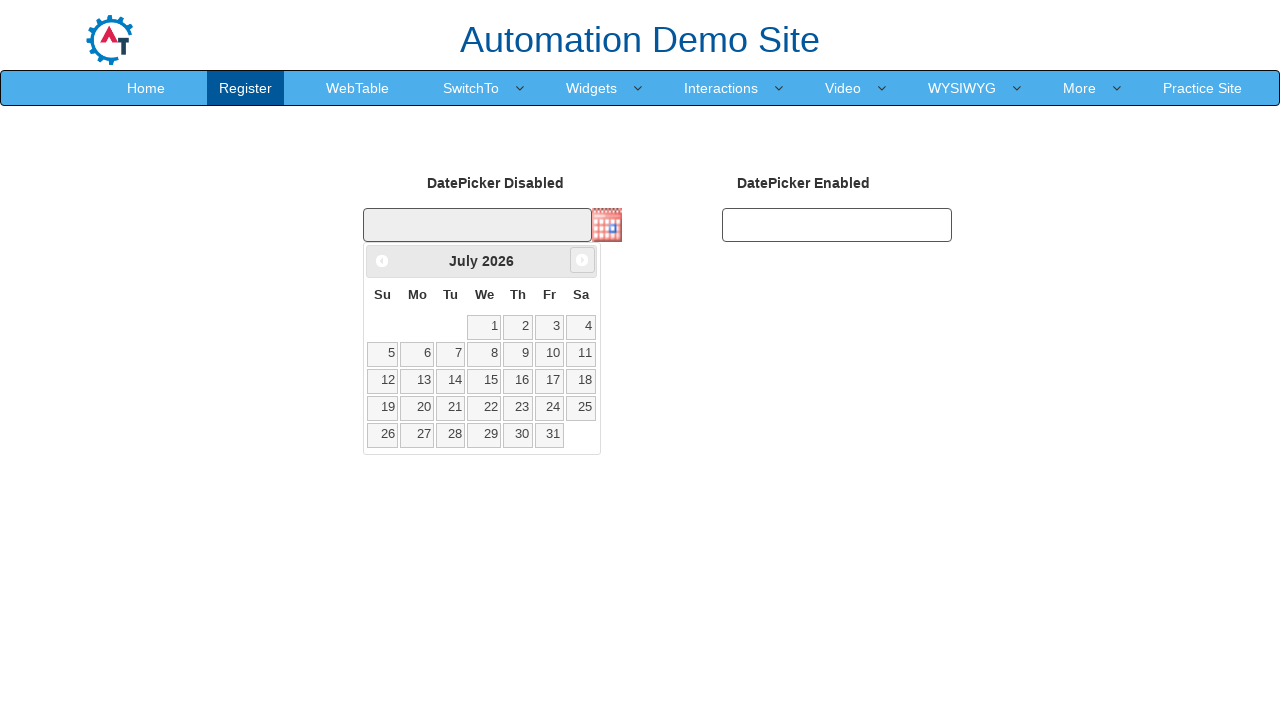

Clicked next button to navigate to September at (582, 260) on span.ui-icon.ui-icon-circle-triangle-e
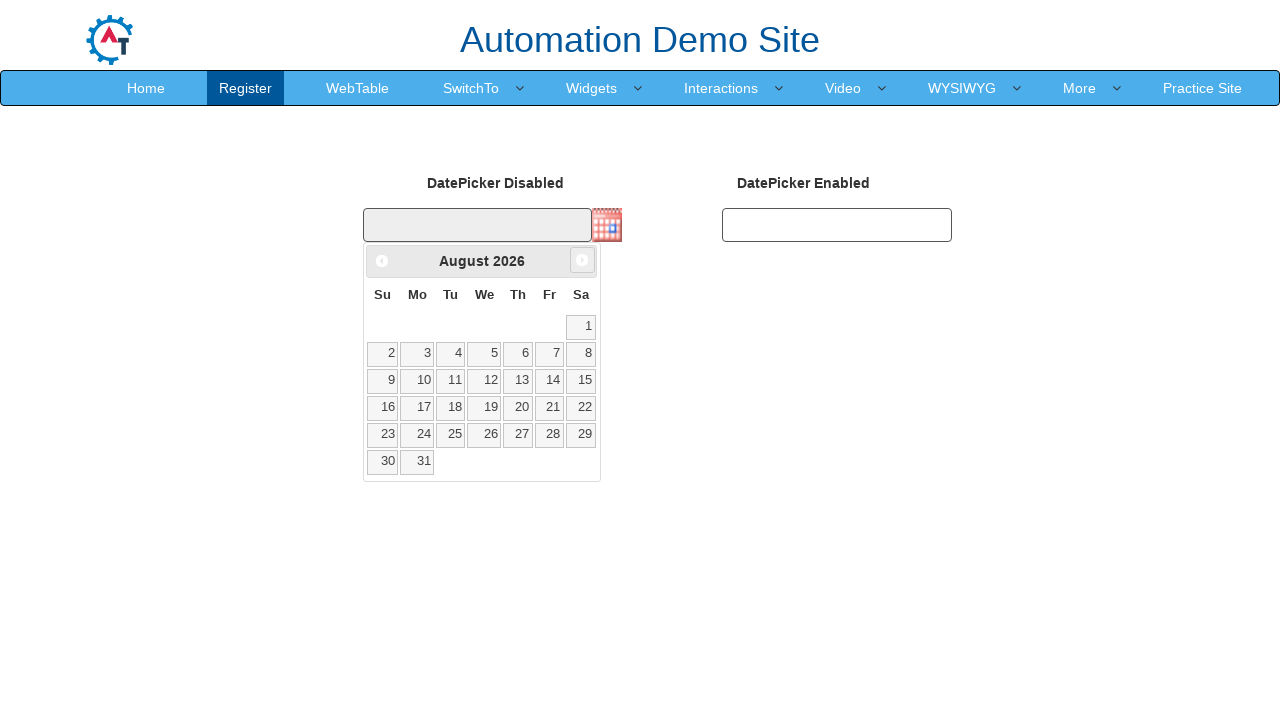

Clicked next button to navigate to September at (582, 260) on span.ui-icon.ui-icon-circle-triangle-e
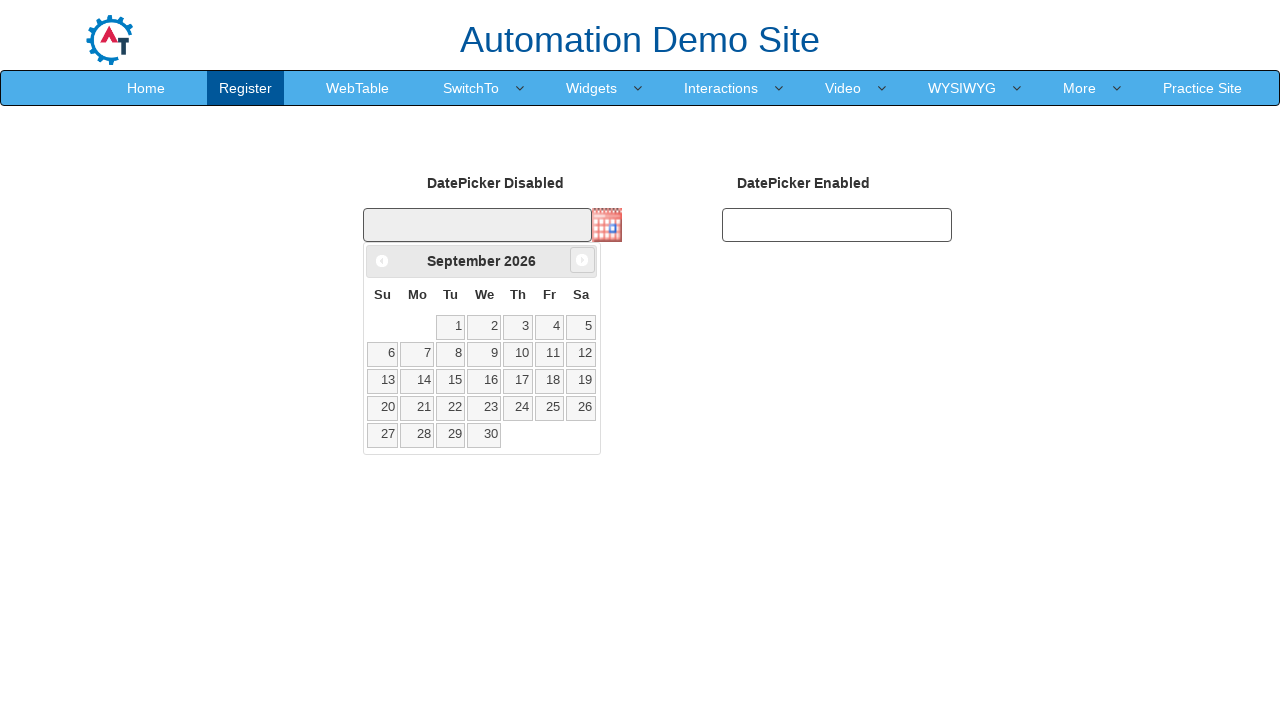

Clicked on day 13 to select September 13, 2025 at (383, 381) on xpath=//table[@class='ui-datepicker-calendar']//a[text()='13']
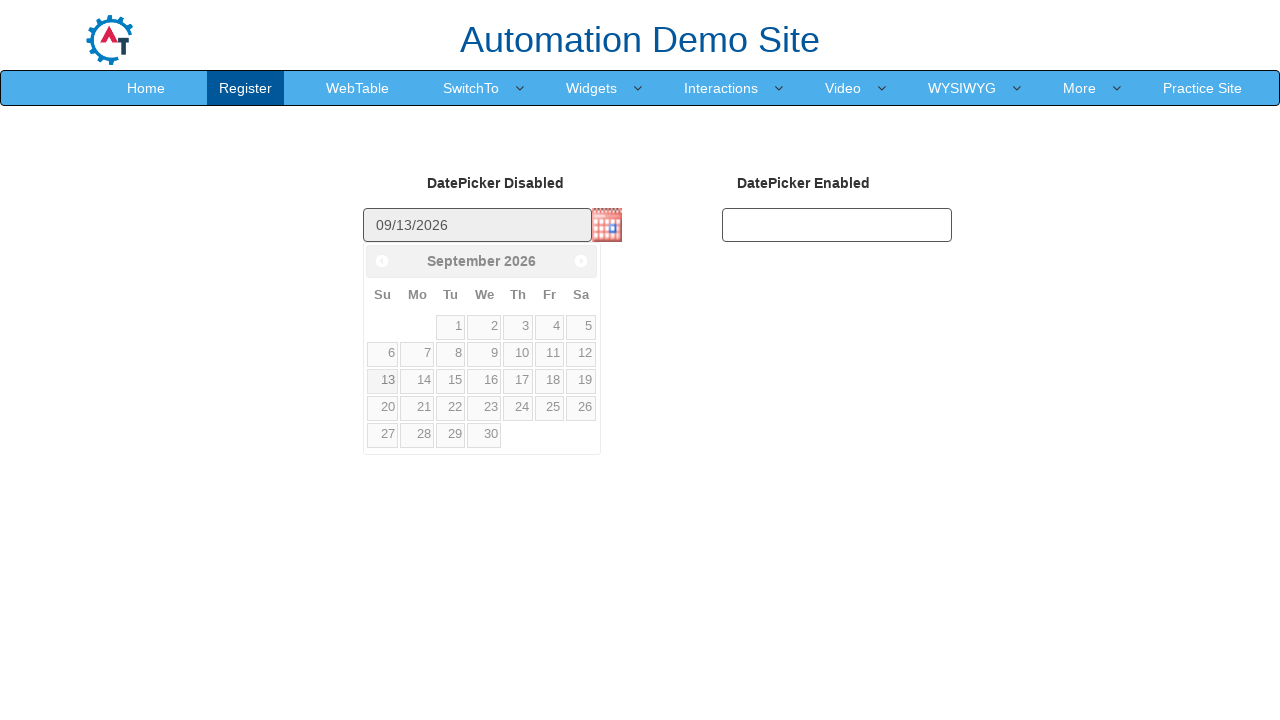

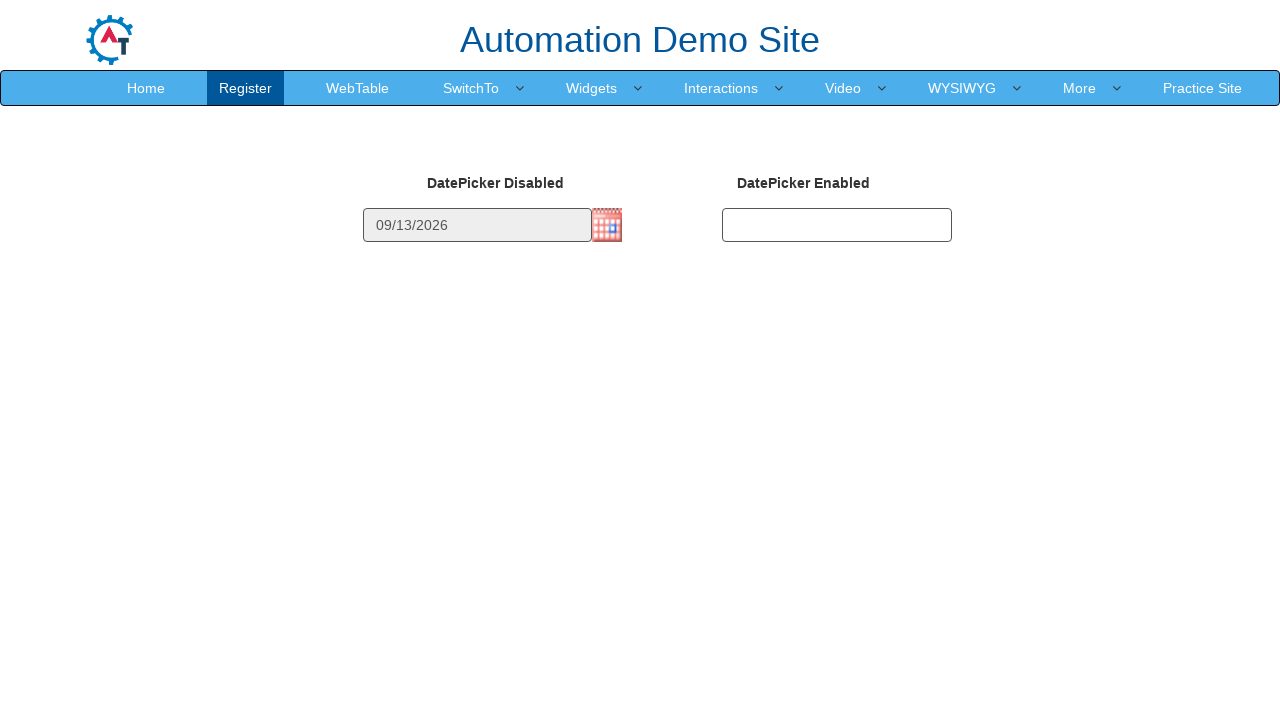